Navigates to Find a park page and clicks on A-Z park list link to verify navigation to the alphabetical list page.

Starting URL: https://bcparks.ca/

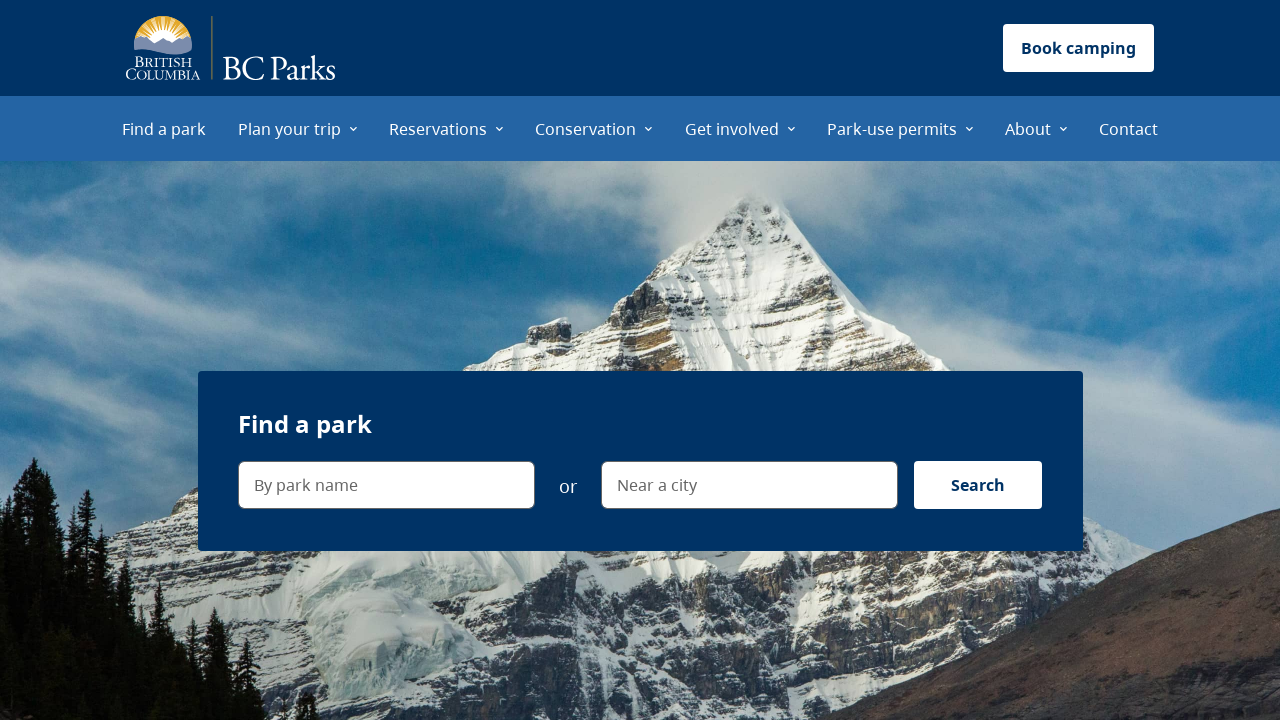

Clicked on 'Find a park' menu item at (164, 128) on internal:role=menuitem[name="Find a park"i]
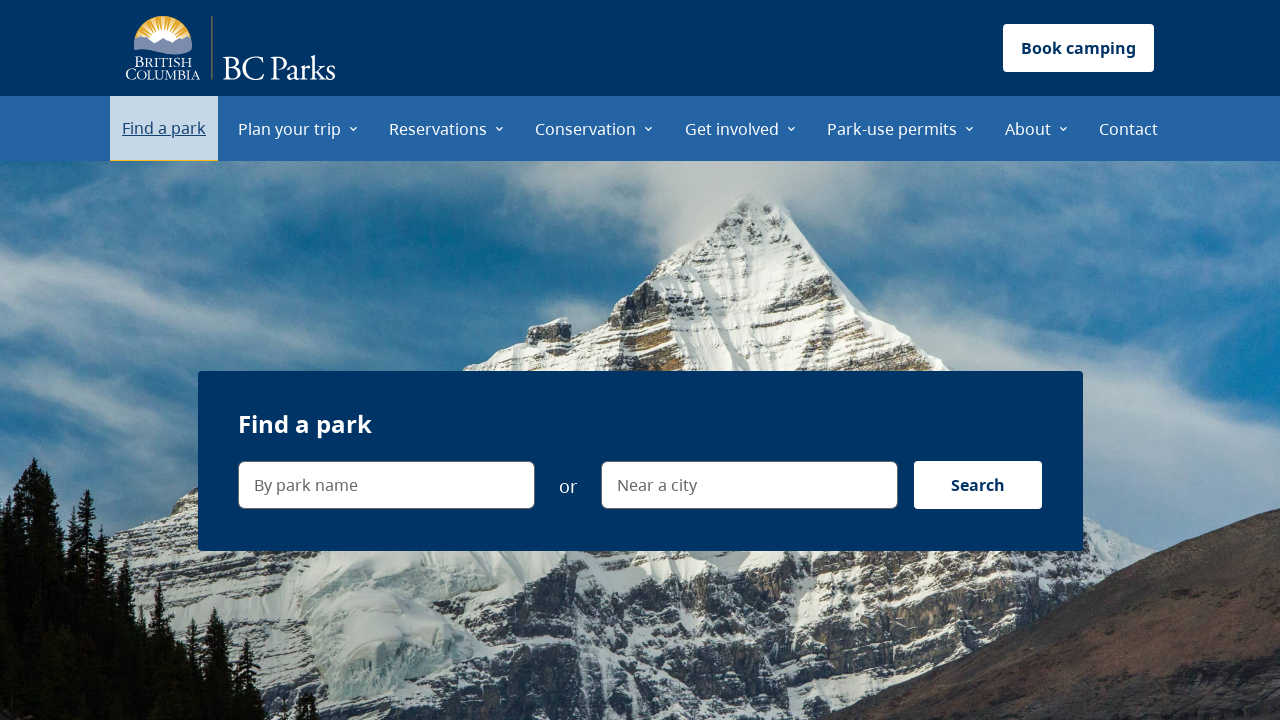

Waited for page to fully load (networkidle)
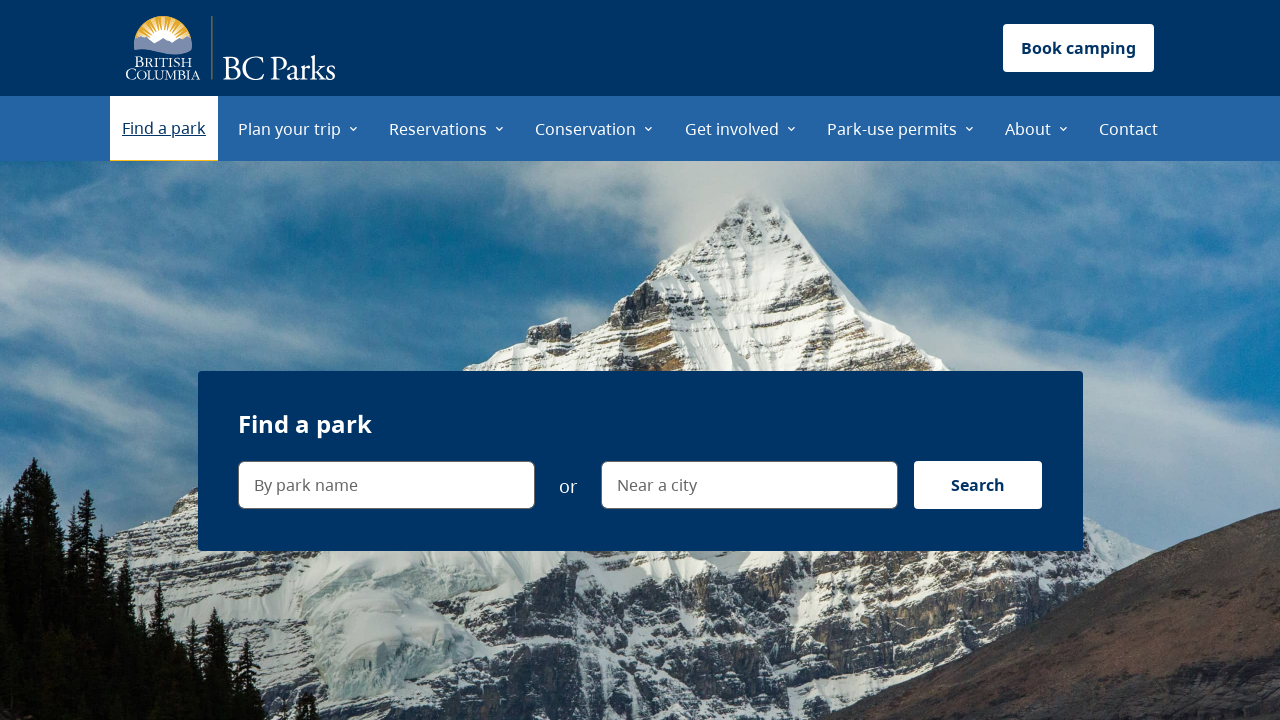

Clicked on 'A–Z park list' link at (116, 361) on internal:role=link[name="A–Z park list"i]
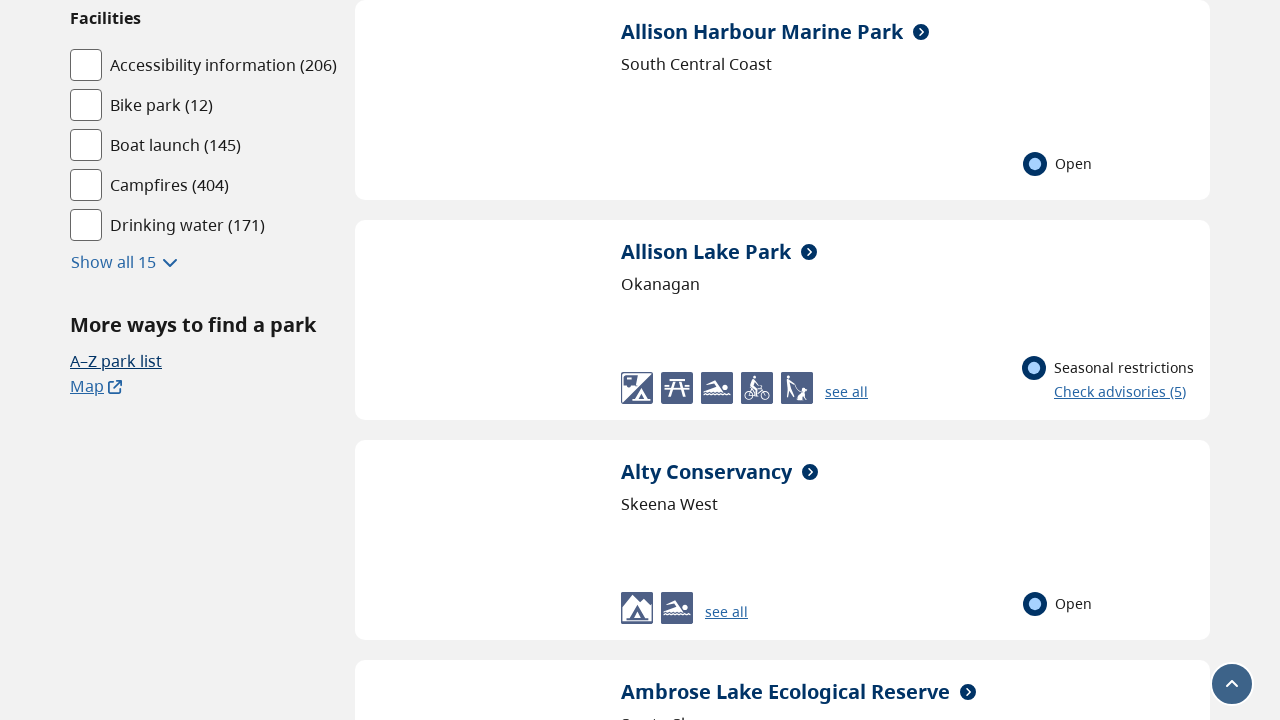

Successfully navigated to A-Z park list page (https://bcparks.ca/find-a-park/a-z-list/)
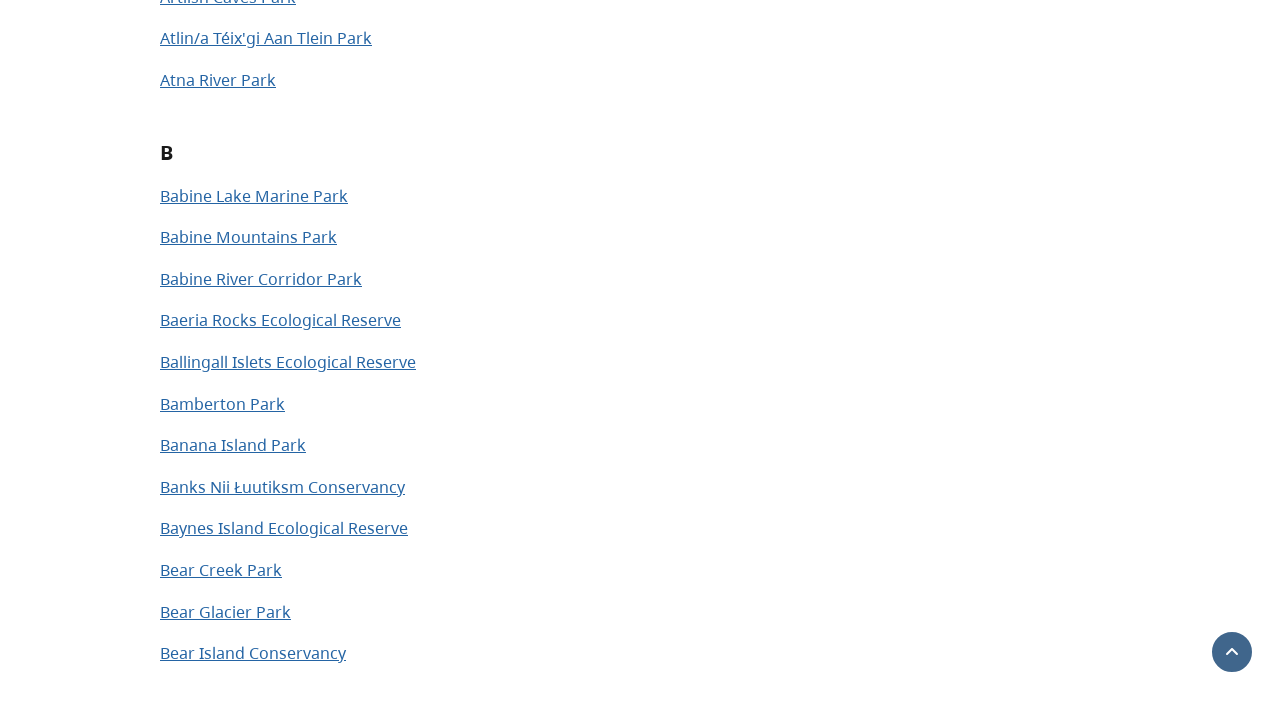

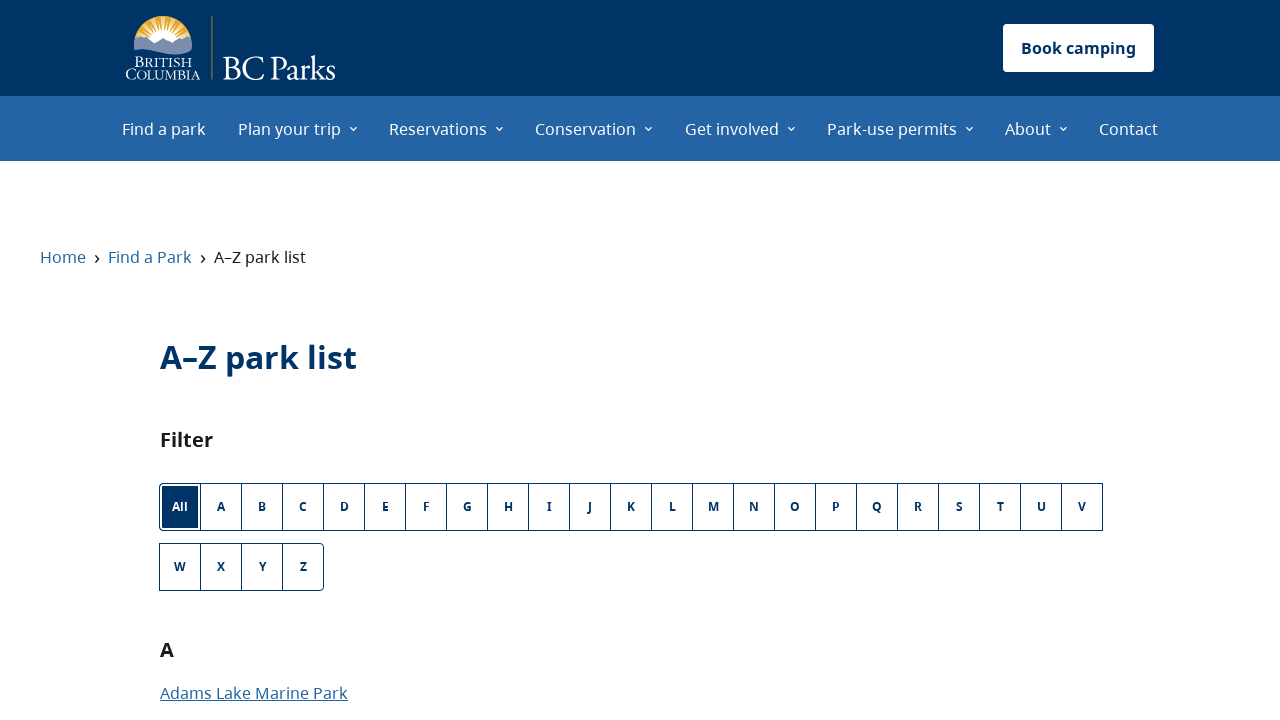